Tests JavaScript alert functionality by clicking a button that triggers an alert, accepting the alert, and verifying the success message is displayed

Starting URL: https://practice.cydeo.com/javascript_alerts

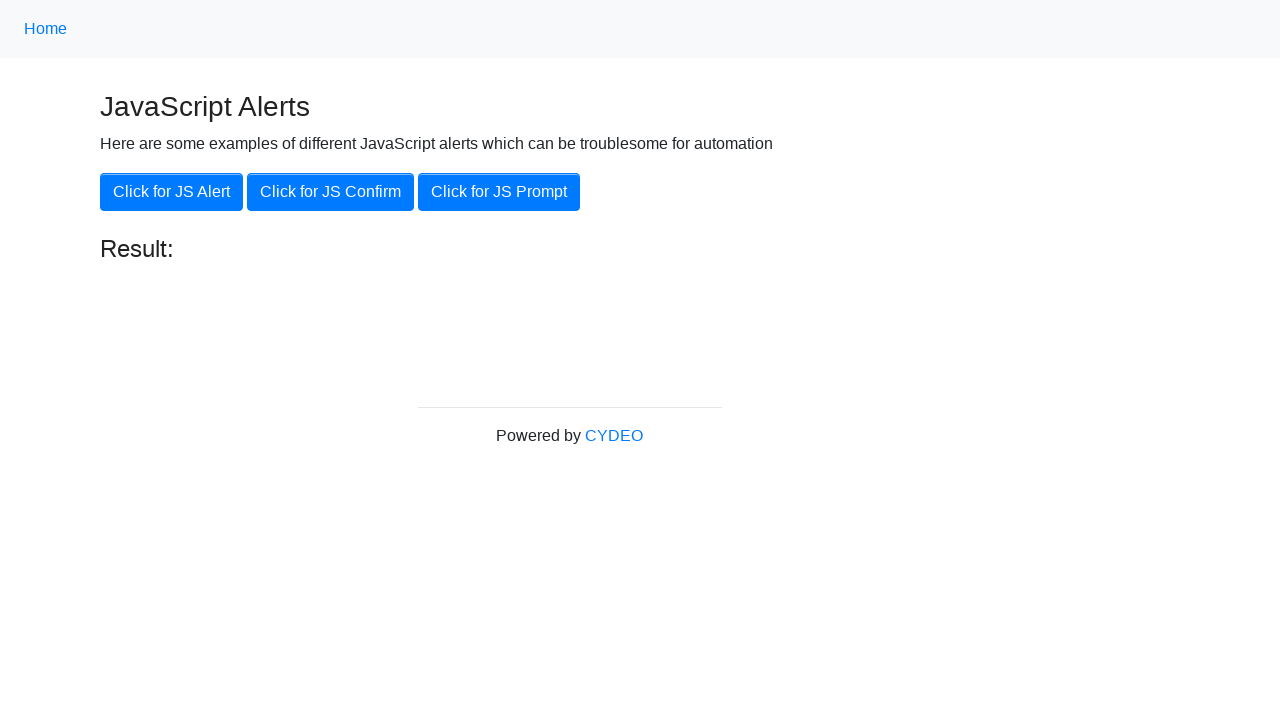

Clicked the 'Click for JS Alert' button at (172, 192) on xpath=//button[.='Click for JS Alert']
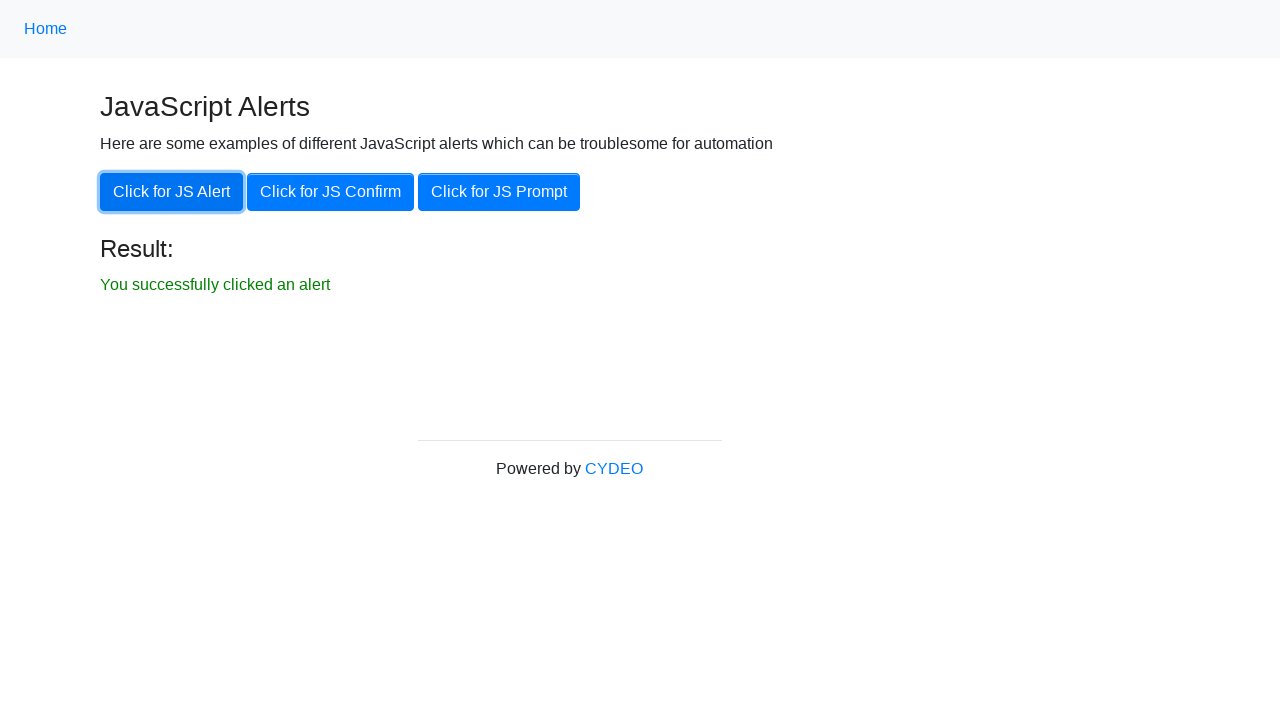

Set up dialog handler to accept alerts
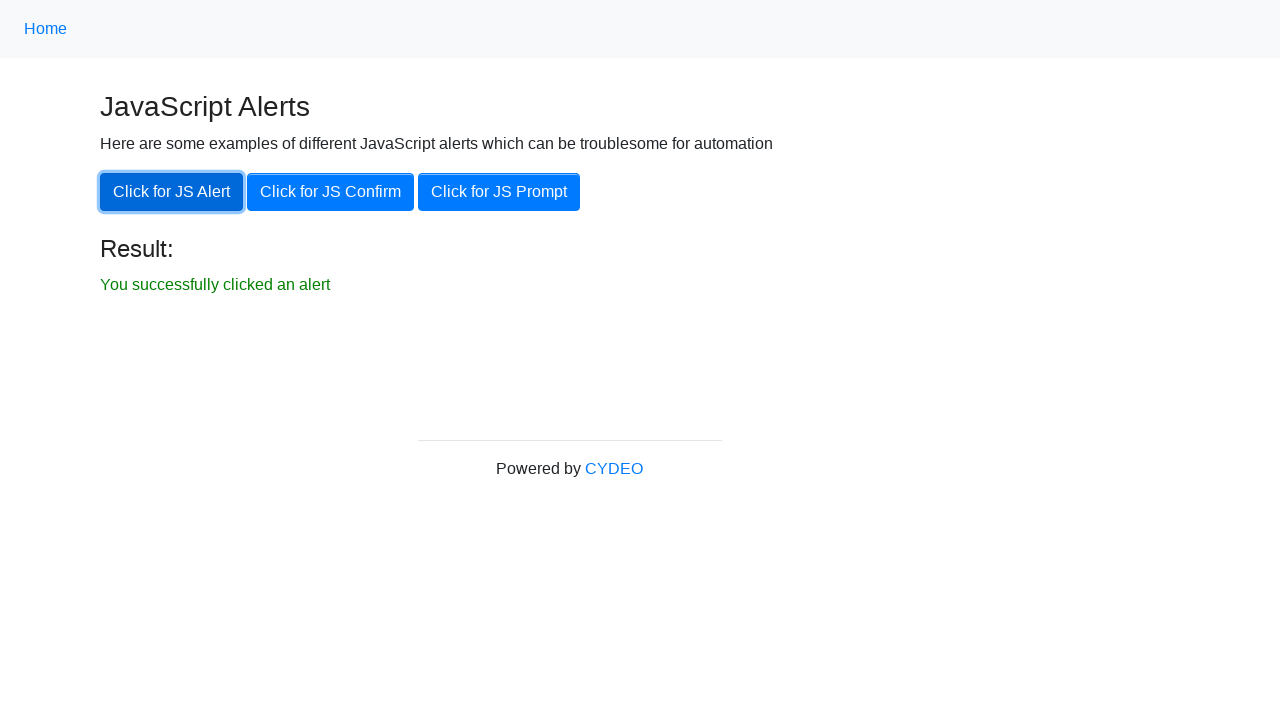

Clicked the 'Click for JS Alert' button to trigger the alert at (172, 192) on xpath=//button[.='Click for JS Alert']
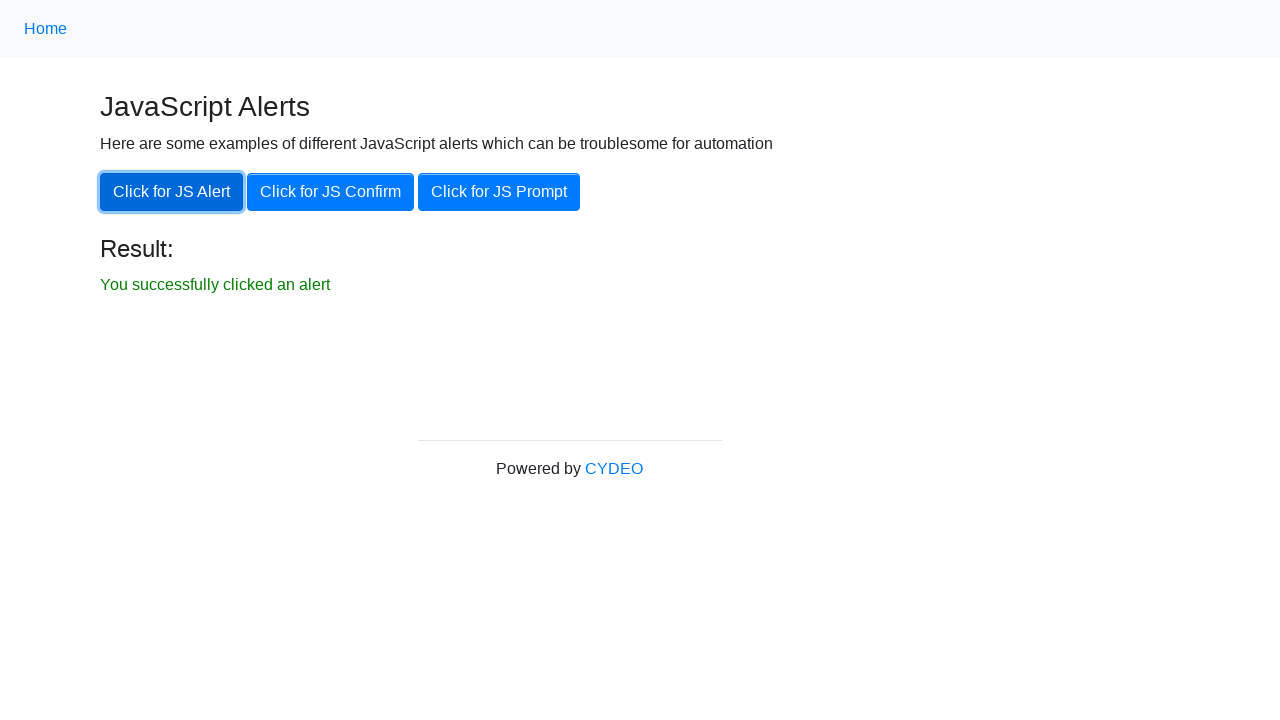

Result text element became visible
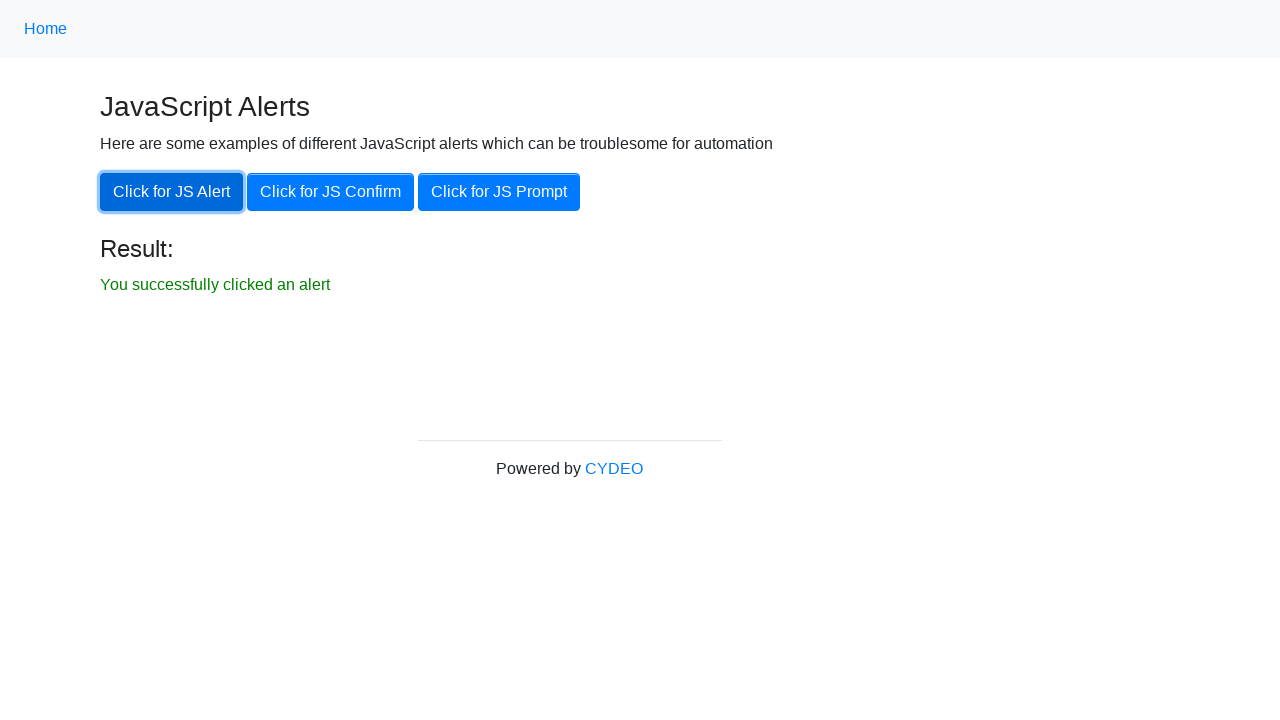

Verified success message displays 'You successfully clicked an alert'
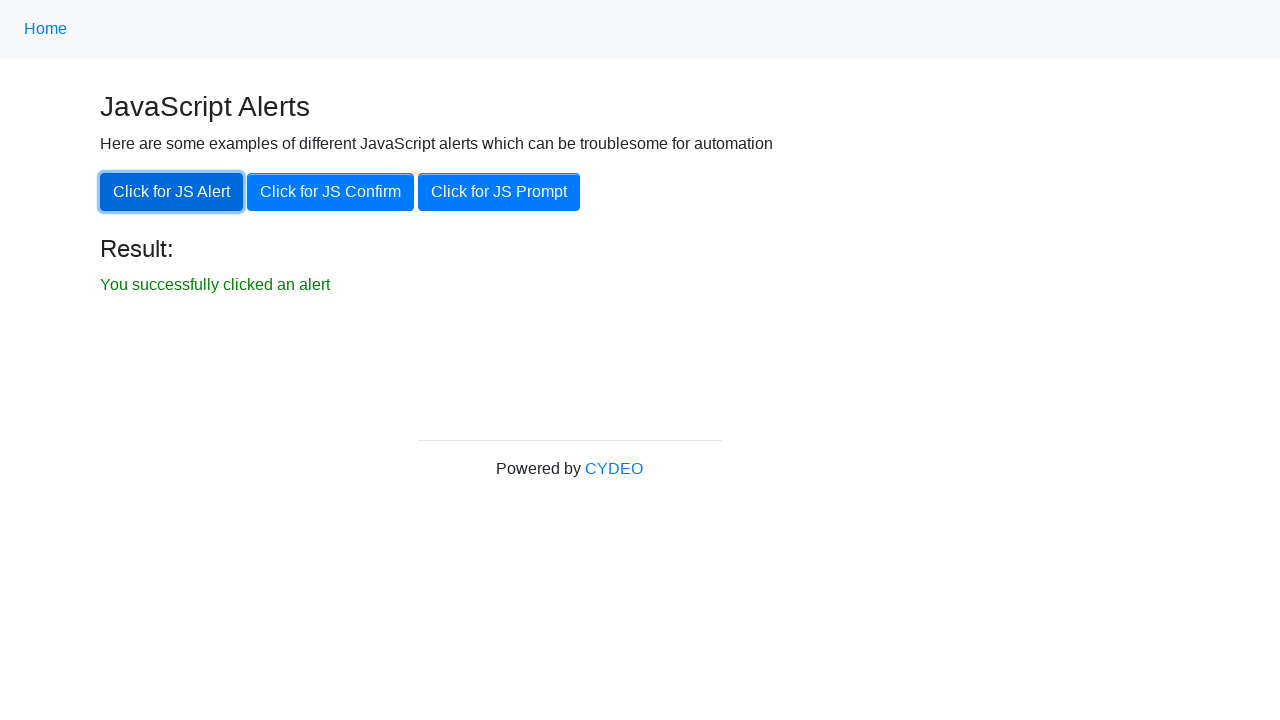

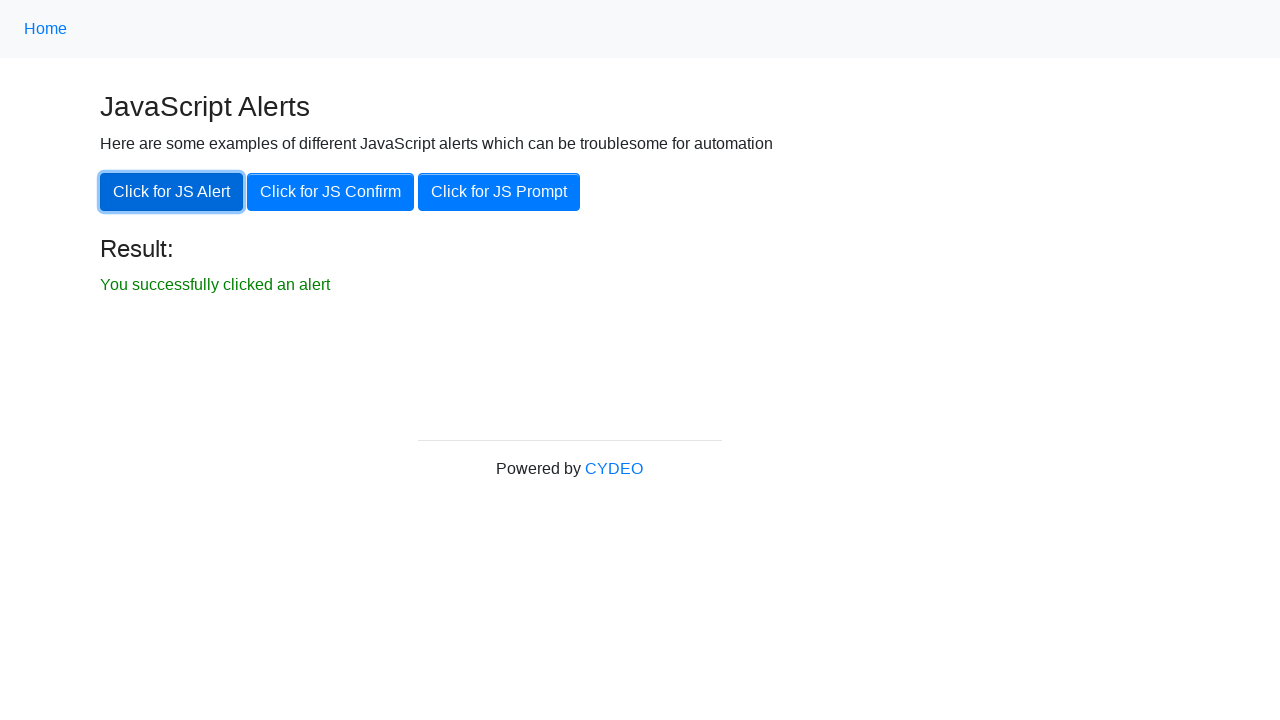